Tests checkbox selection functionality on the registration page by navigating to the register link and ensuring a checkbox is selected

Starting URL: http://flights.qedgetech.com

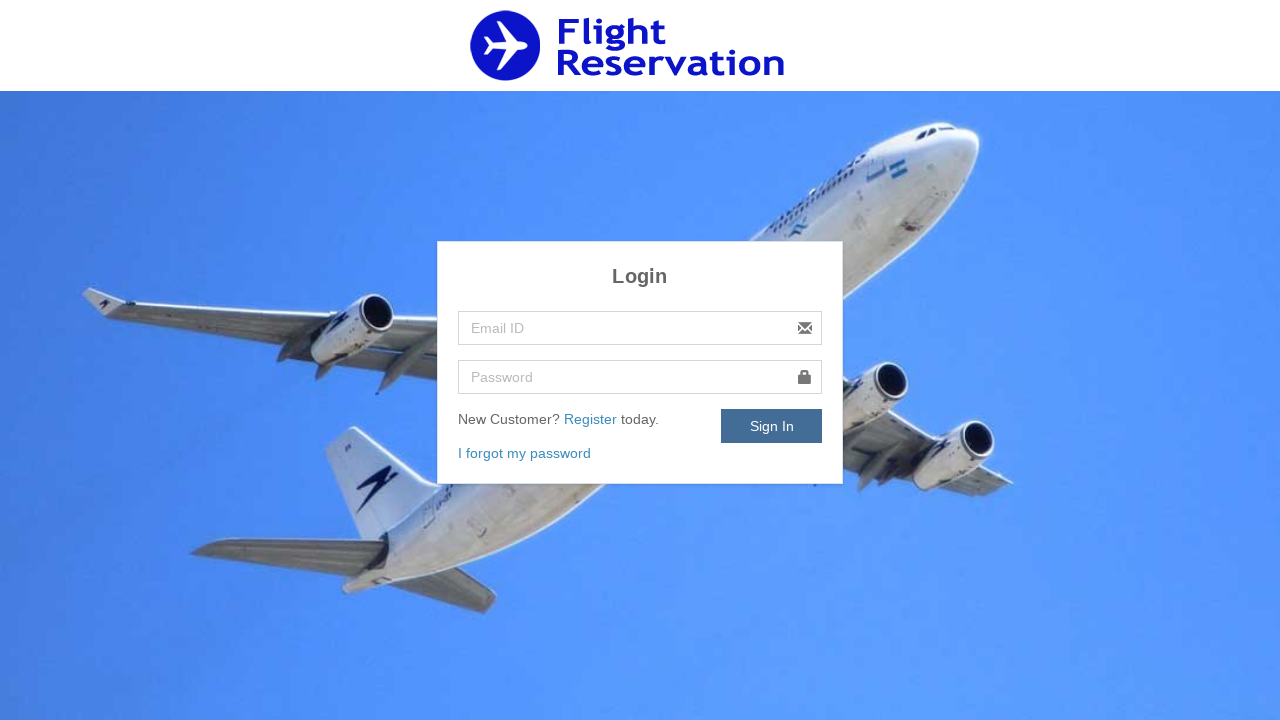

Clicked Register link to navigate to registration page at (592, 419) on a:text('Register')
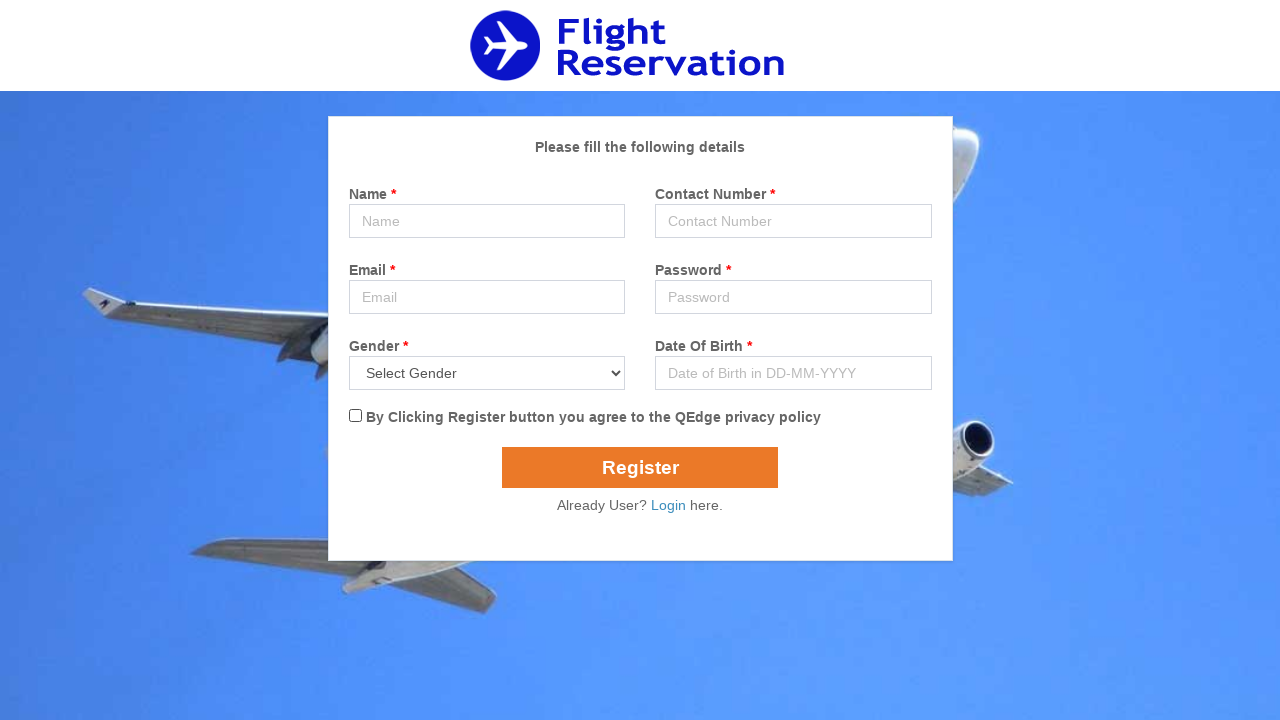

Checkbox element loaded and is present on the page
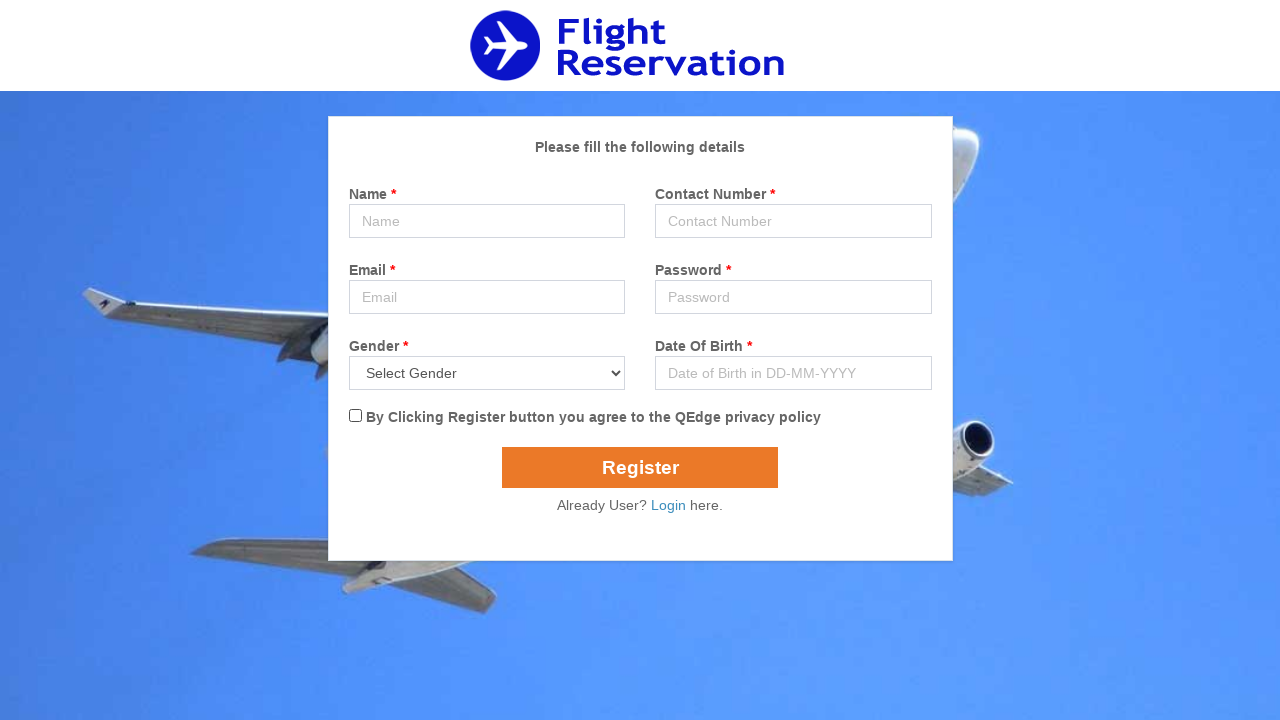

Located the checkbox element
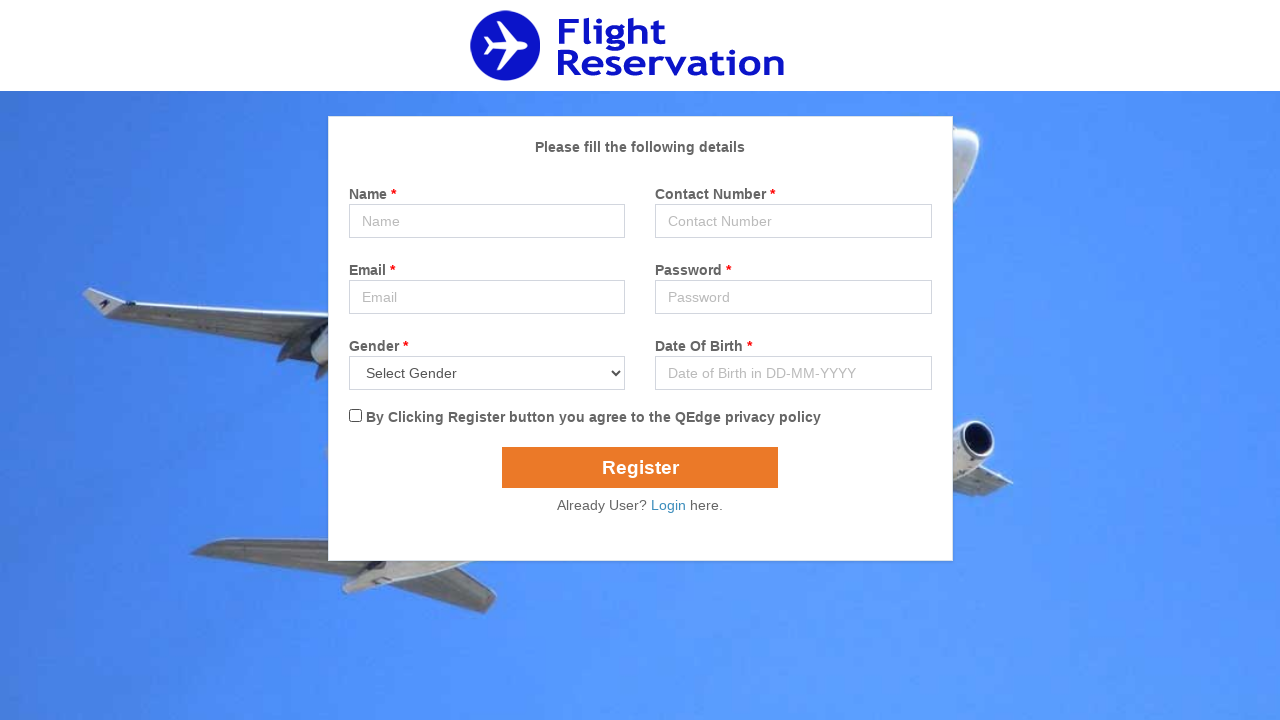

Checkbox was unchecked, clicked to select it at (355, 416) on #flexCheckChecked
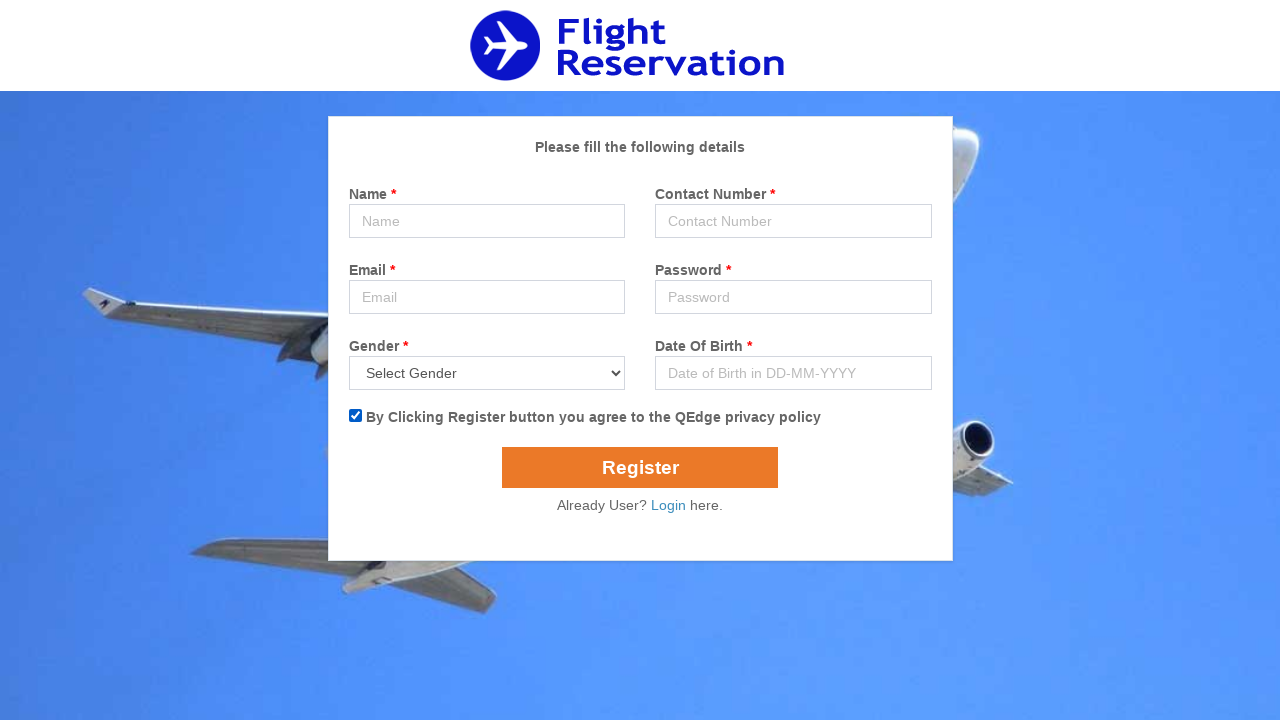

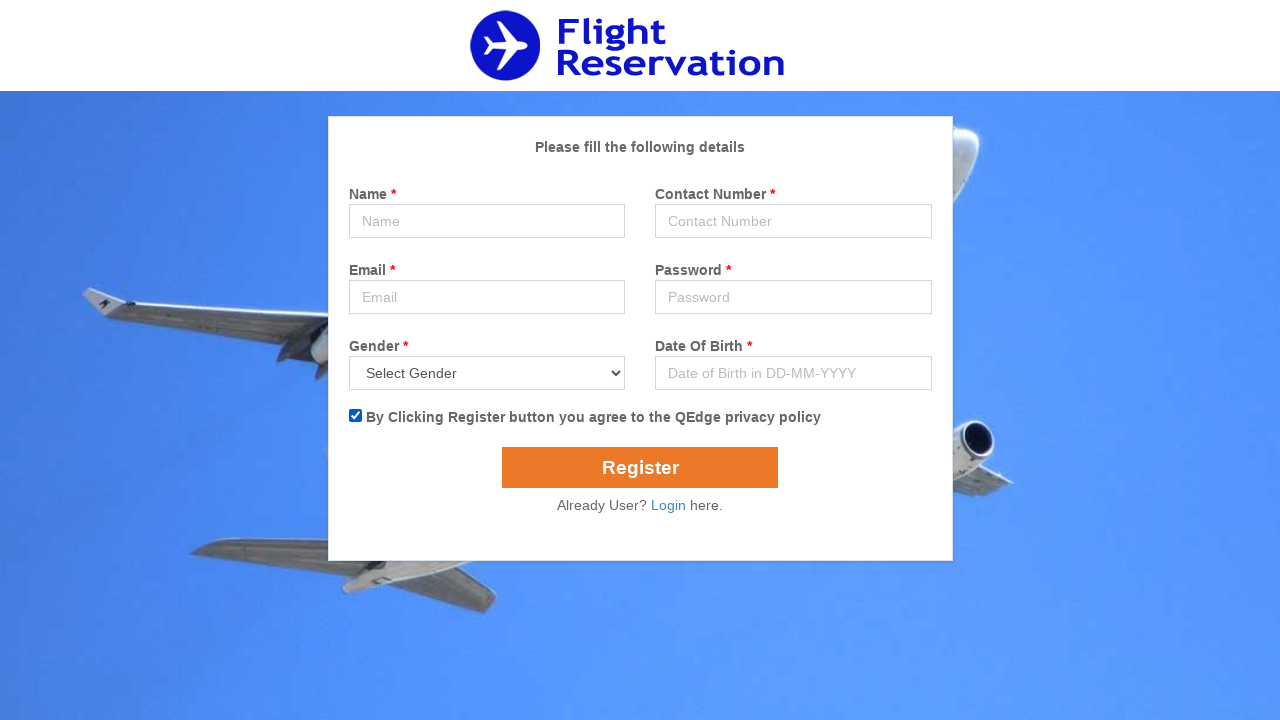